Tests that the page title is not "youtube" (lowercase)

Starting URL: https://www.youtube.com/

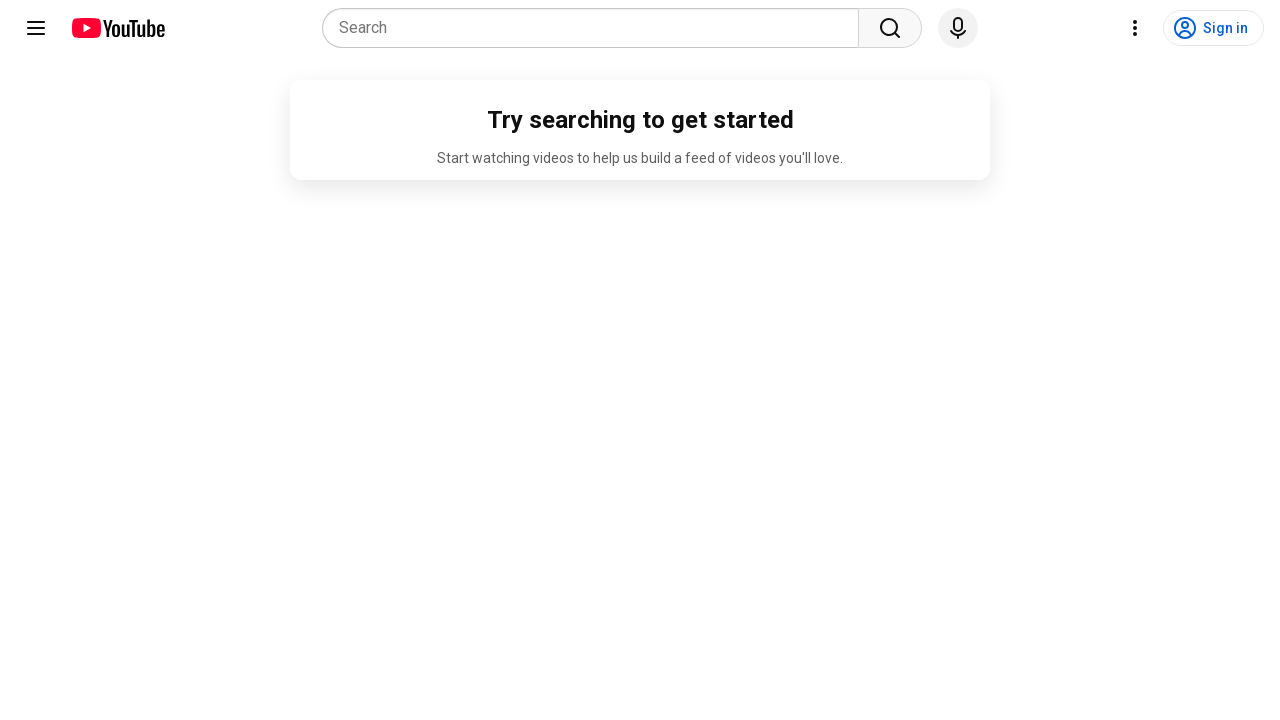

Navigated to https://www.youtube.com/
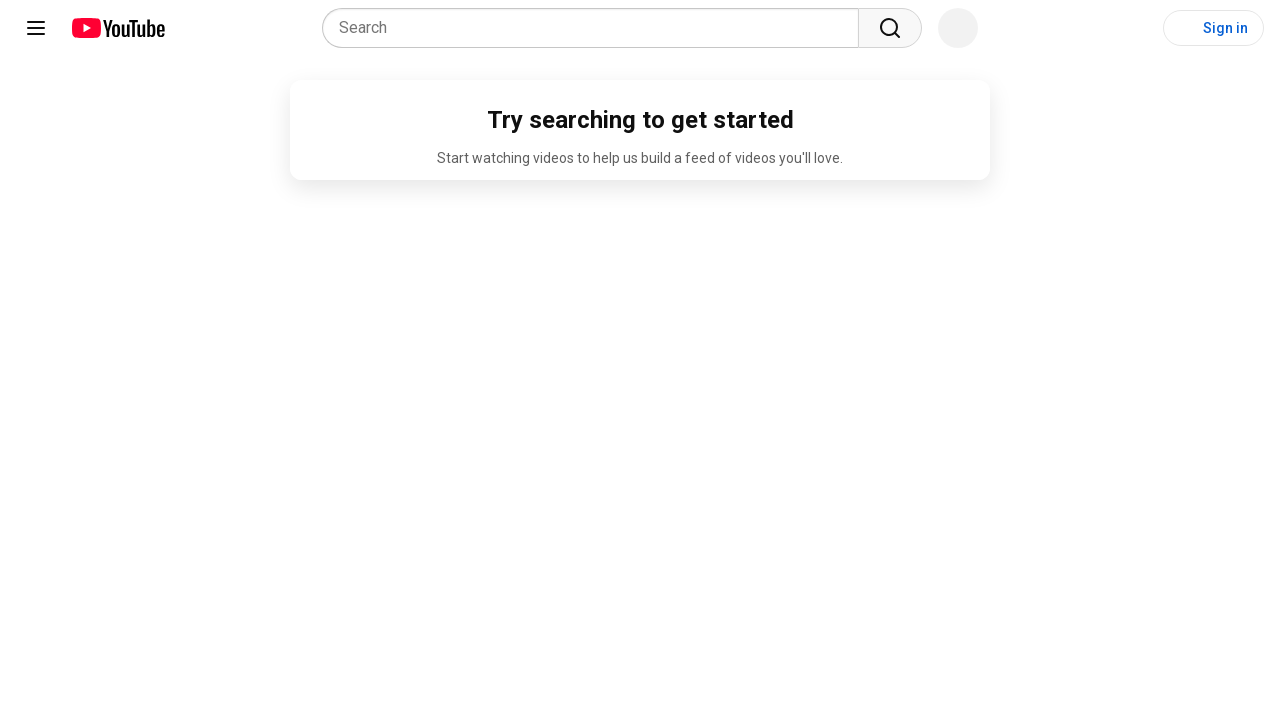

Verified page title is not 'youtube' (lowercase)
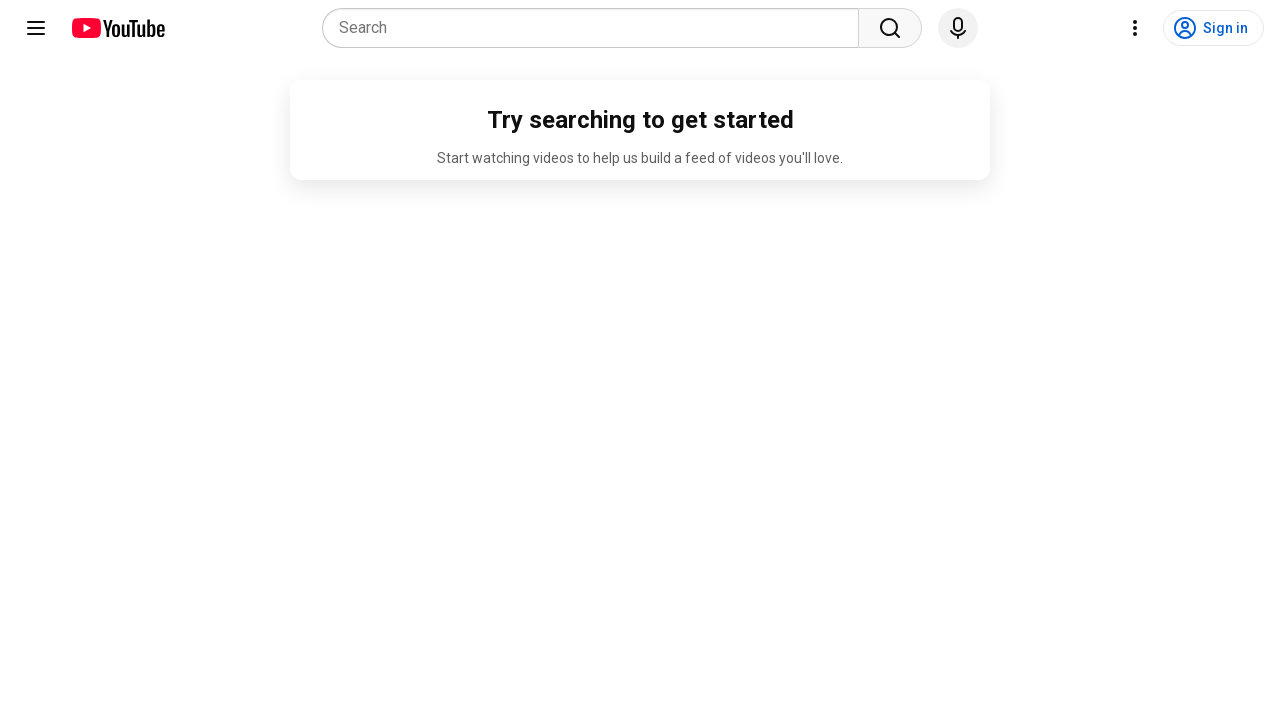

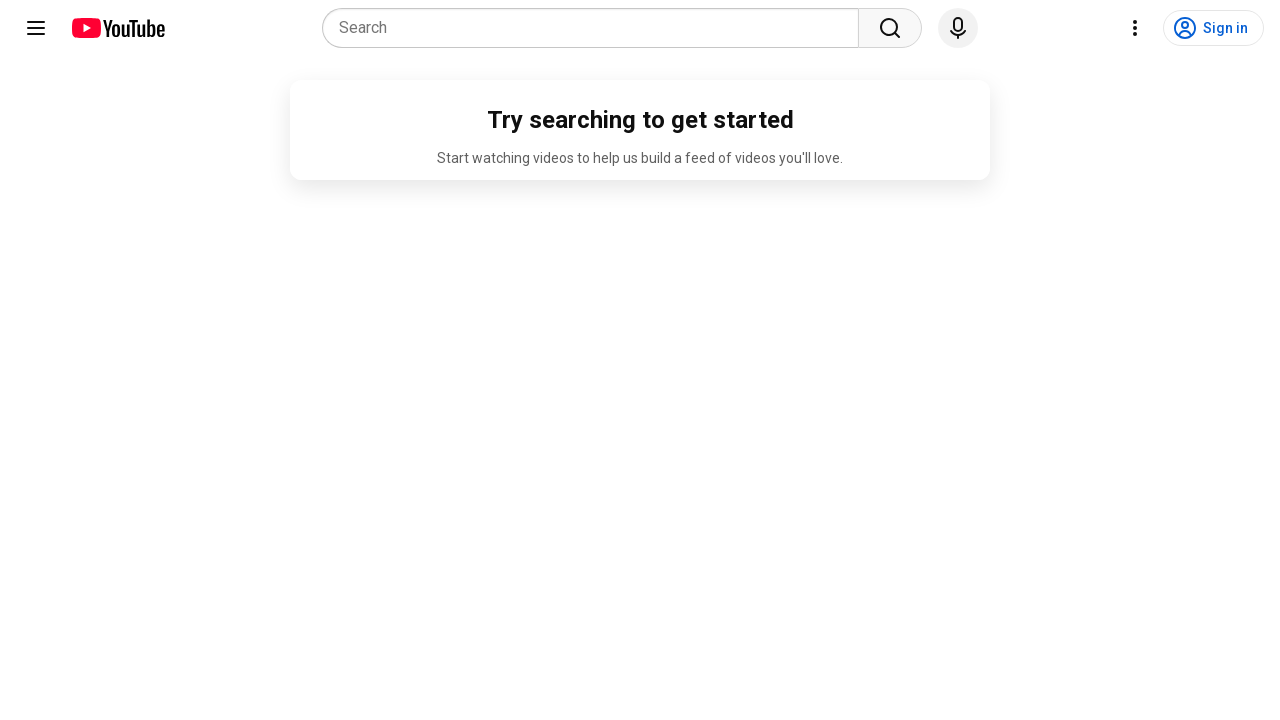